Tests the datepicker functionality by entering a date value into the date field and submitting it with Enter key

Starting URL: https://formy-project.herokuapp.com/datepicker

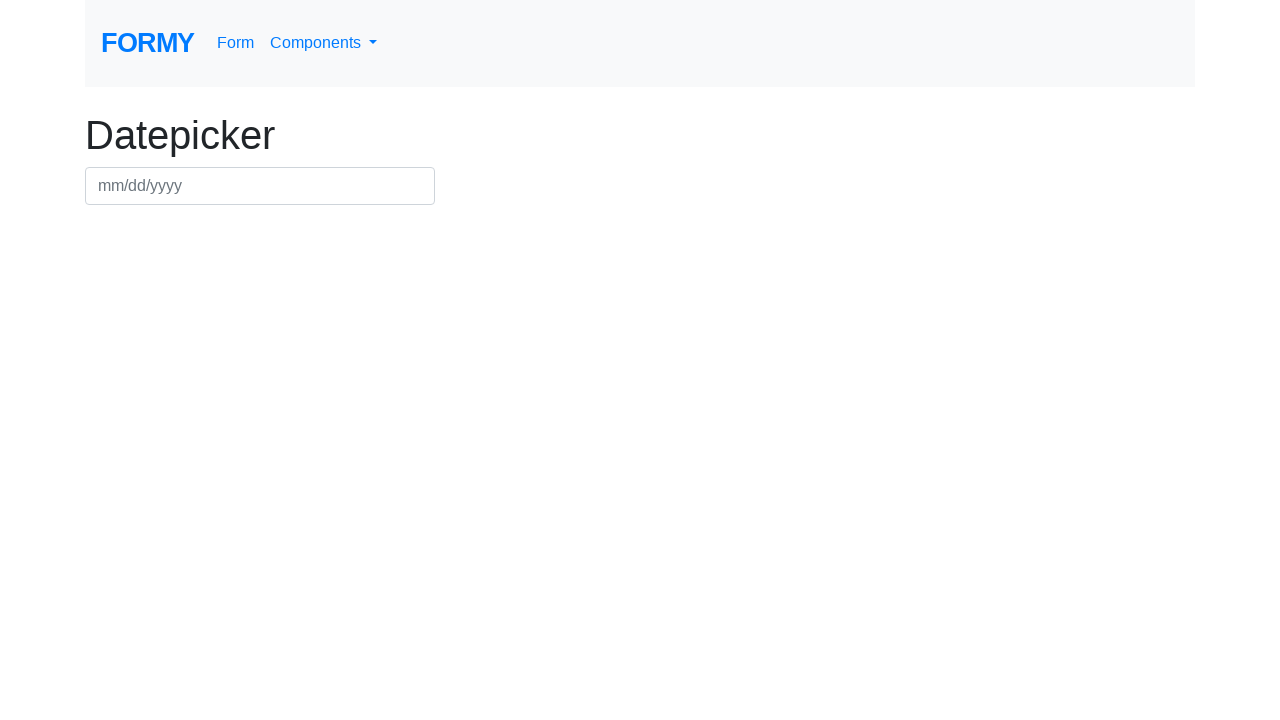

Filled datepicker field with date '10/10/2030' on #datepicker
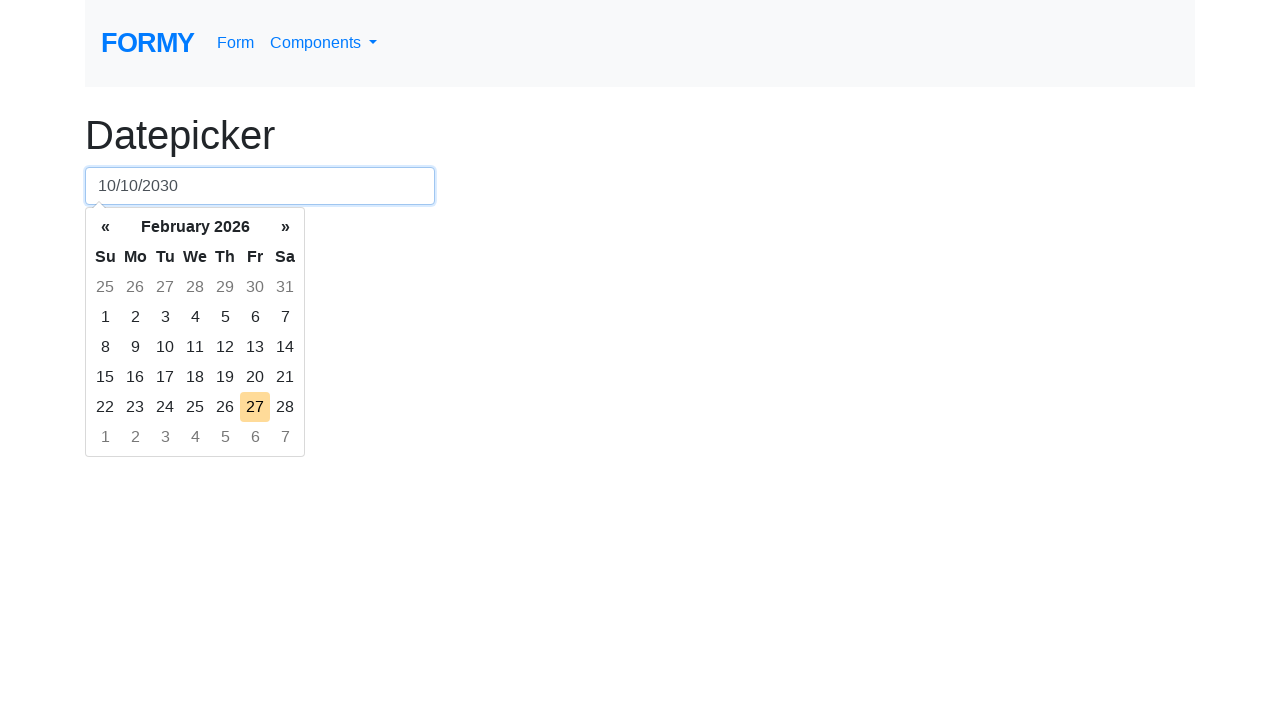

Pressed Enter key to submit the date selection on #datepicker
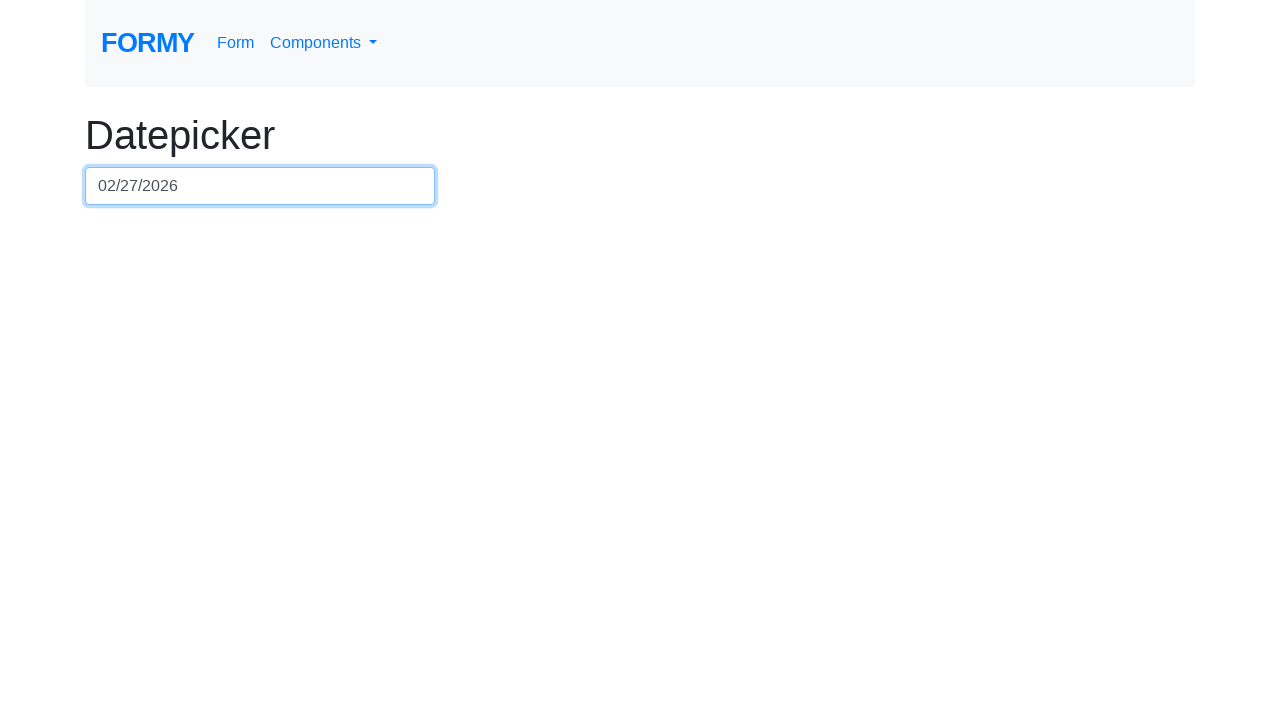

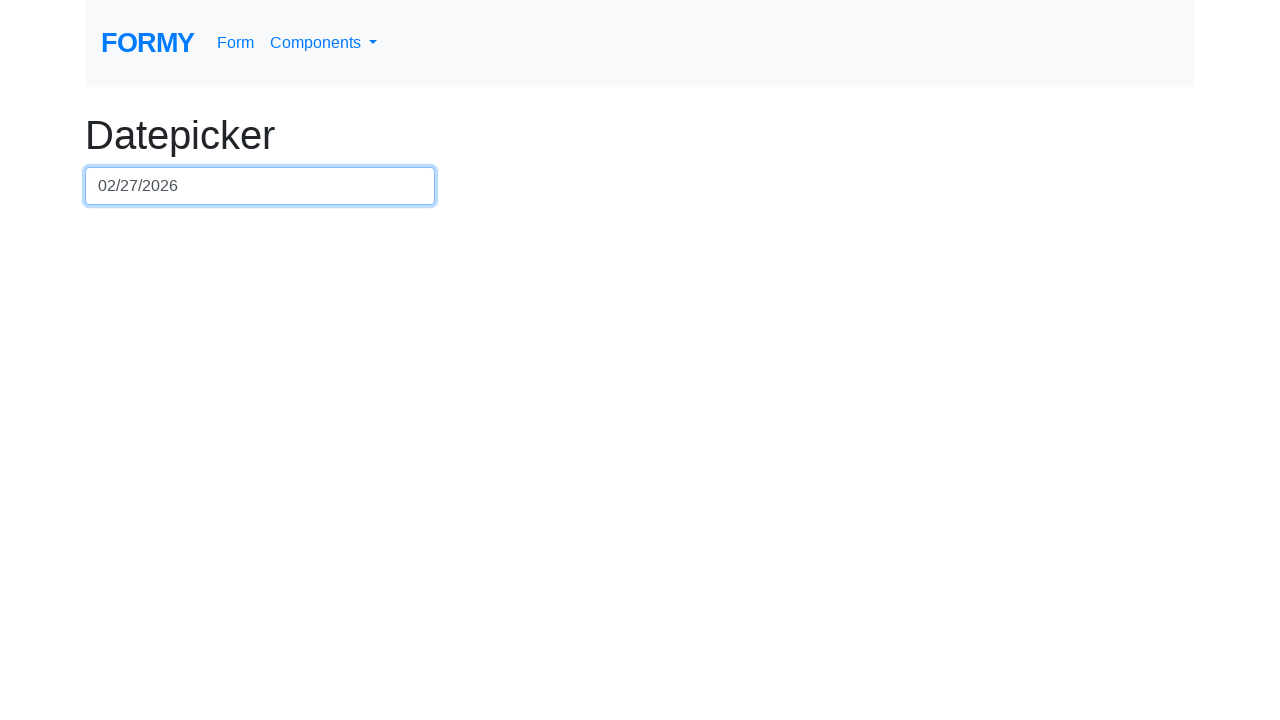